Tests a mortgage calculator by entering purchase price, selecting advanced options with a start month, and calculating the monthly payment

Starting URL: https://www.mlcalc.com/

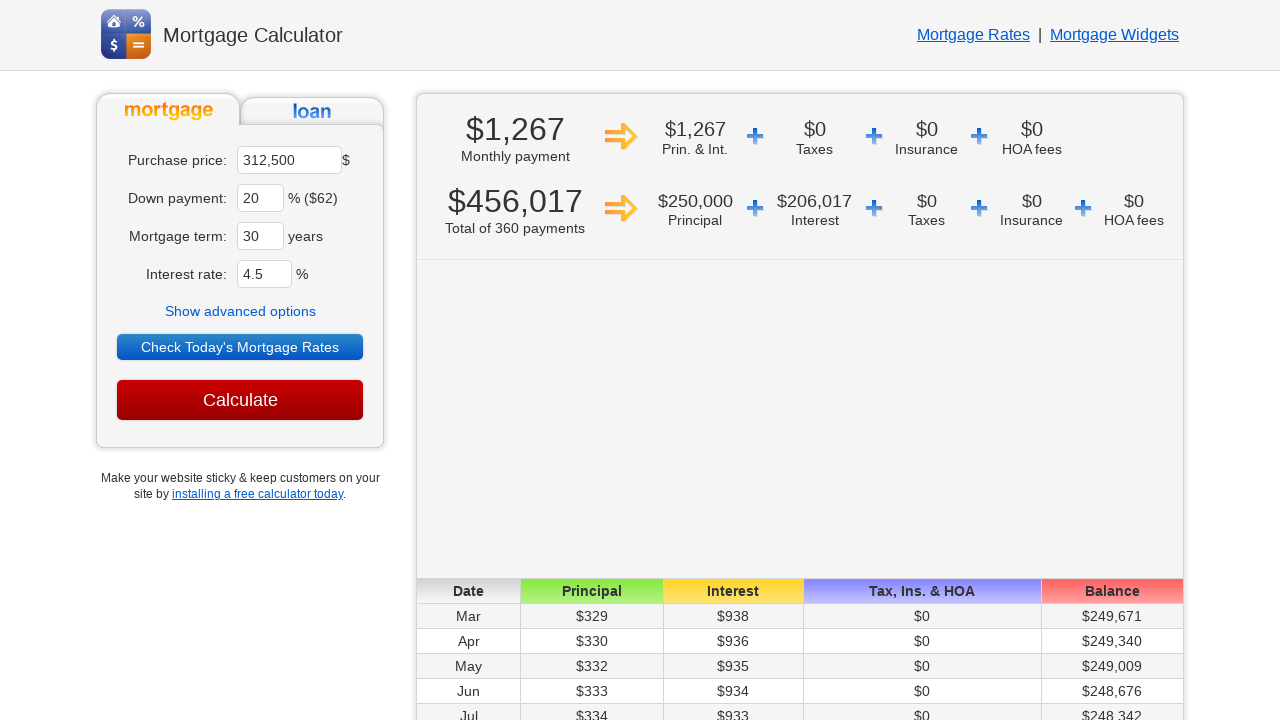

Cleared purchase price field on xpath=//*[@id='ma']
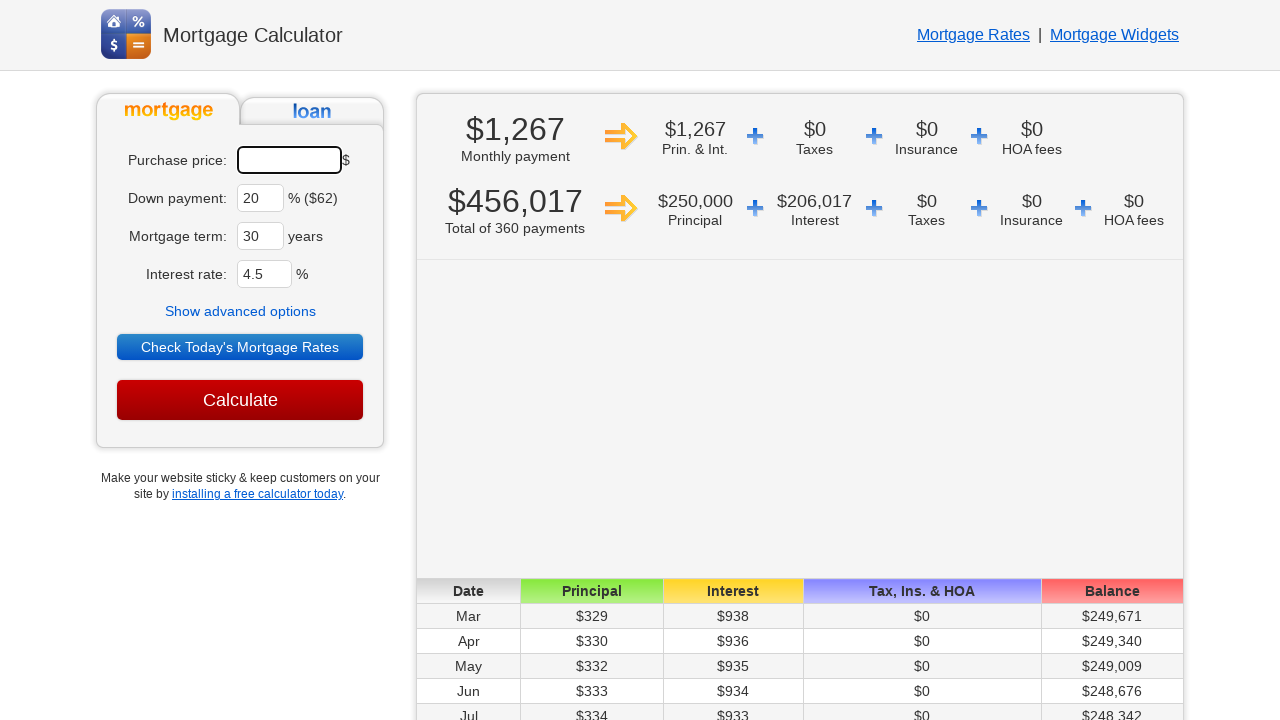

Filled purchase price field with $45,000 on xpath=//*[@id='ma']
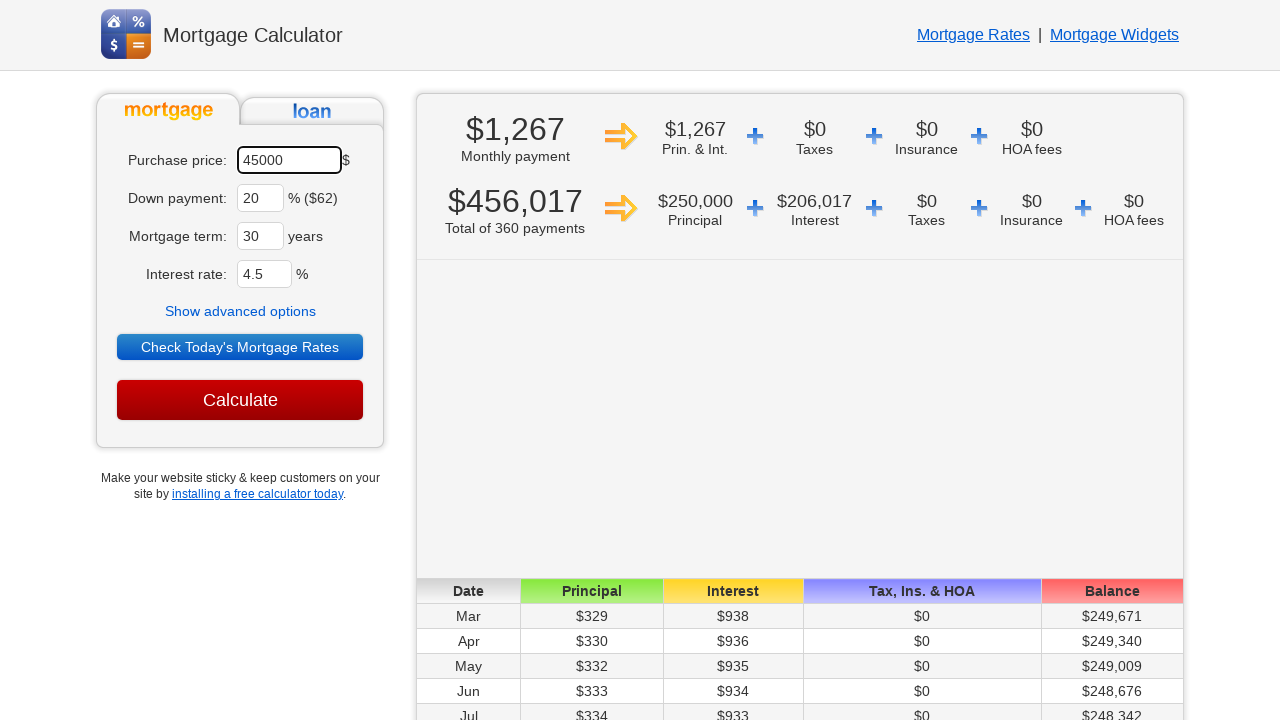

Clicked 'Show advanced options' button at (240, 311) on xpath=//*[text()='Show advanced options']
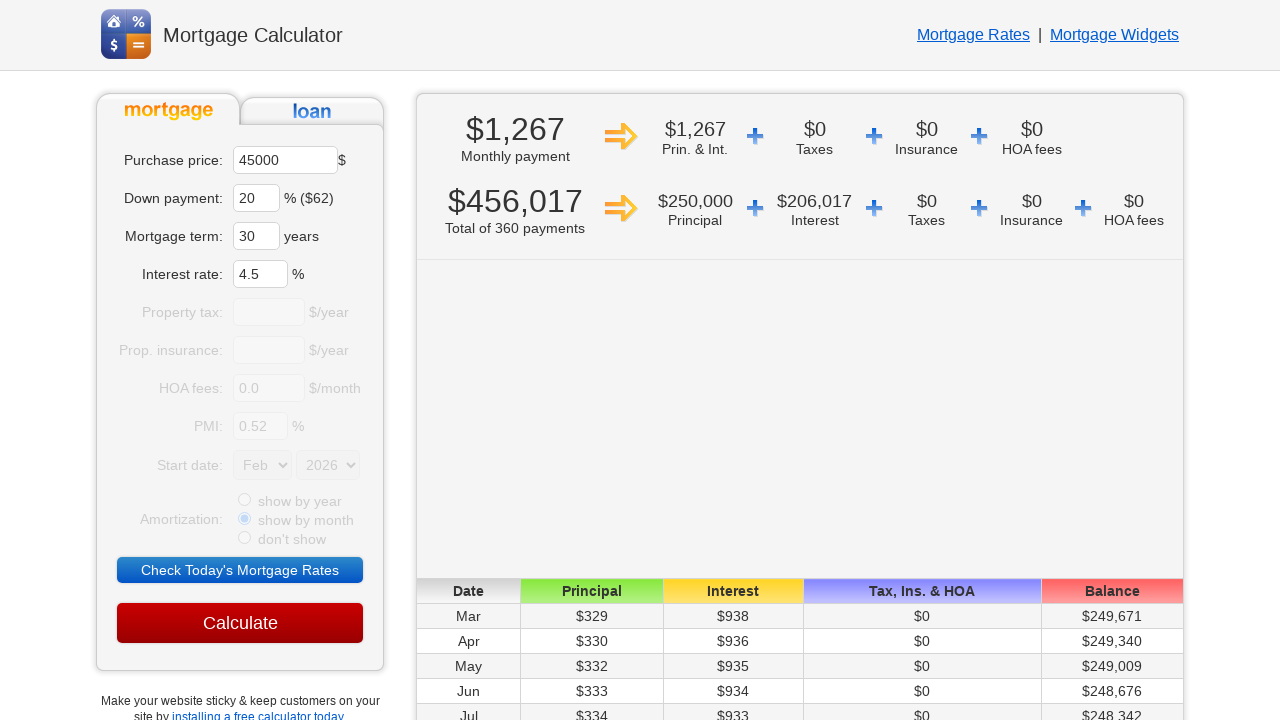

Selected 'Jun' as start month from dropdown on xpath=//*[@name='sm']
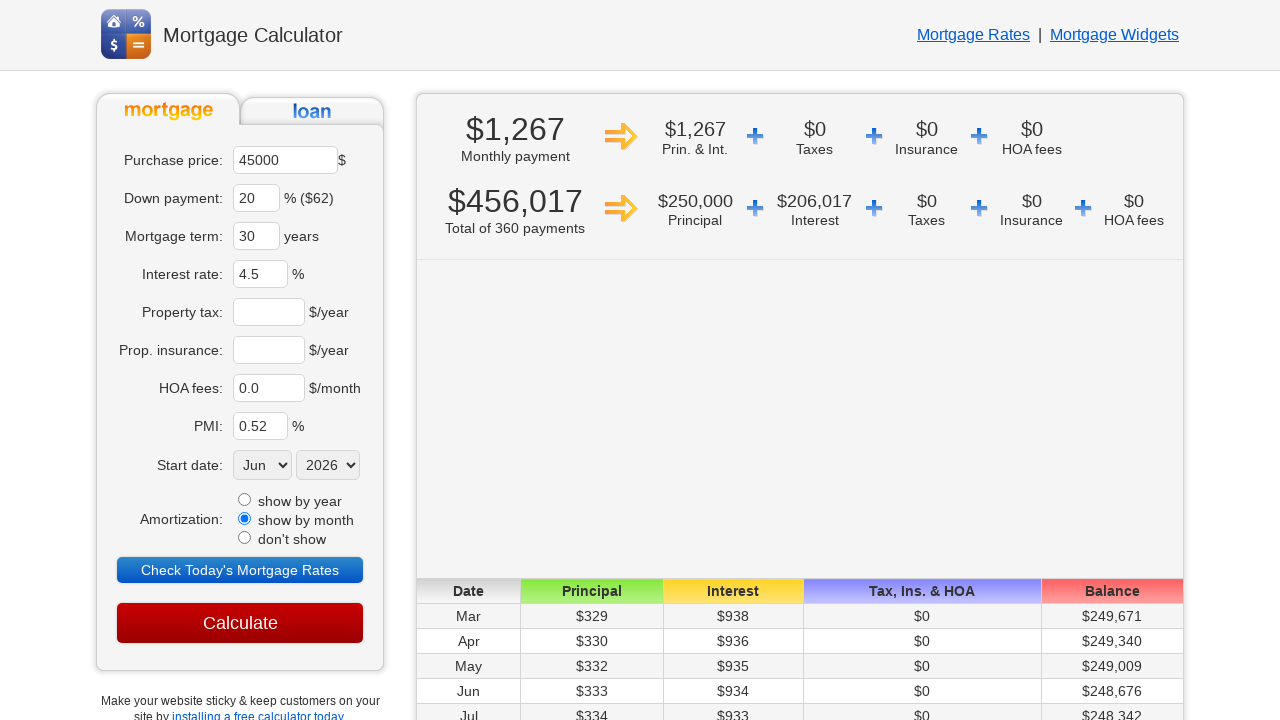

Clicked Calculate button at (240, 623) on xpath=//*[@value='Calculate']
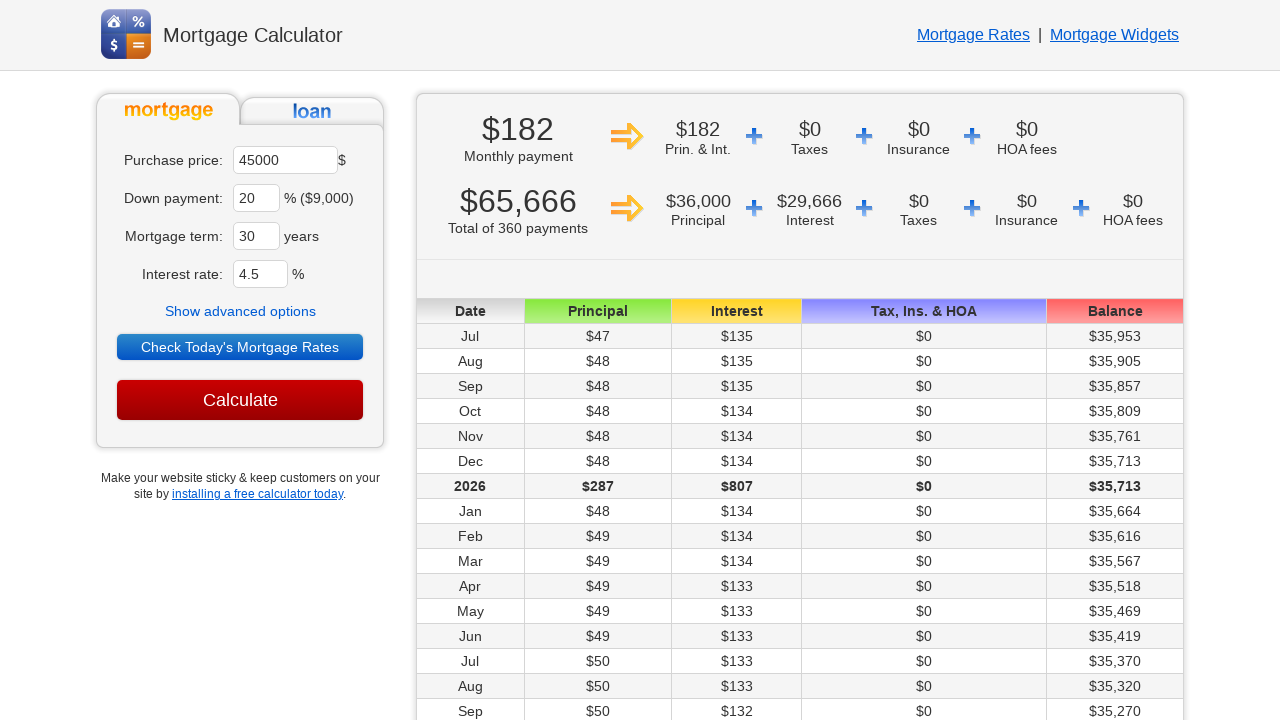

Monthly payment result loaded
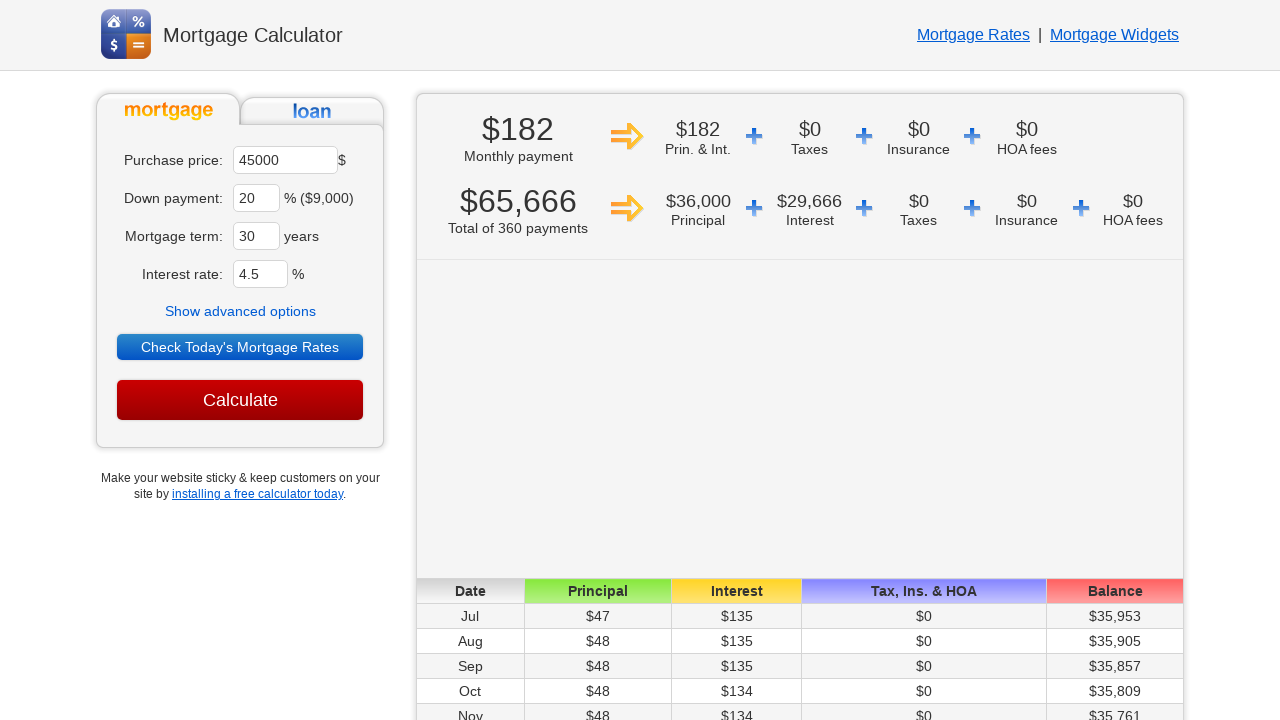

Retrieved monthly payment: $182
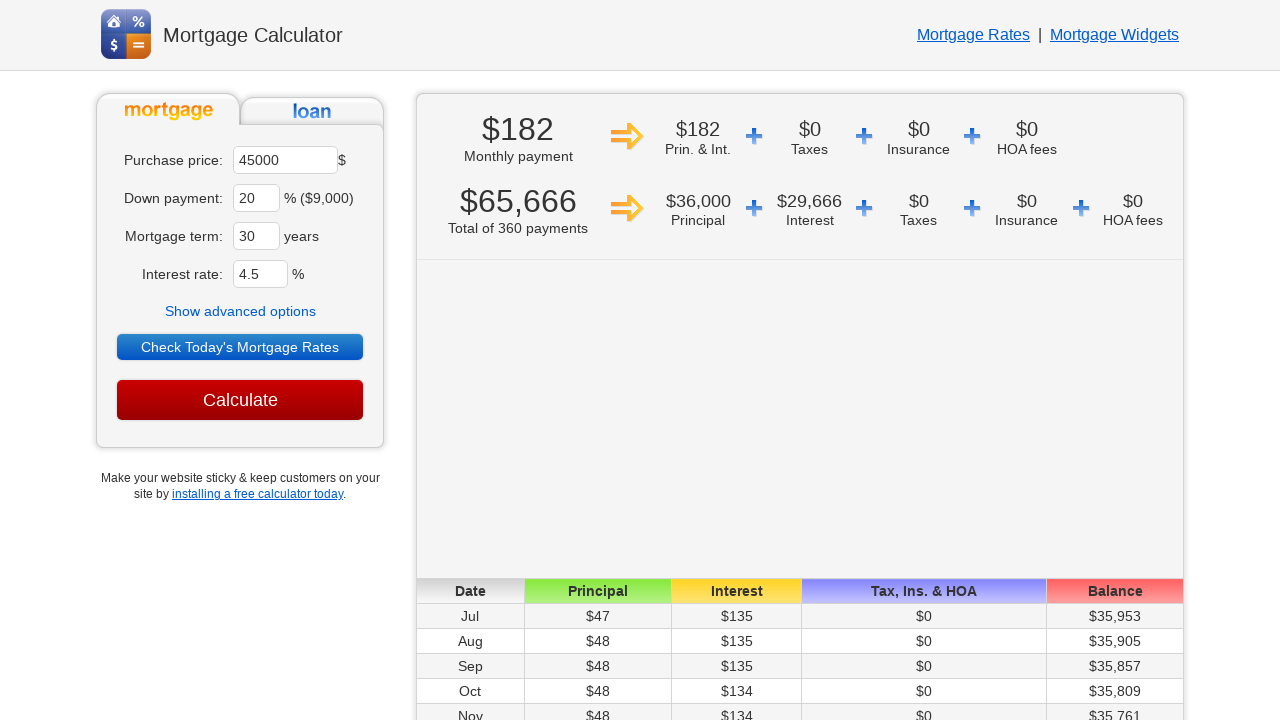

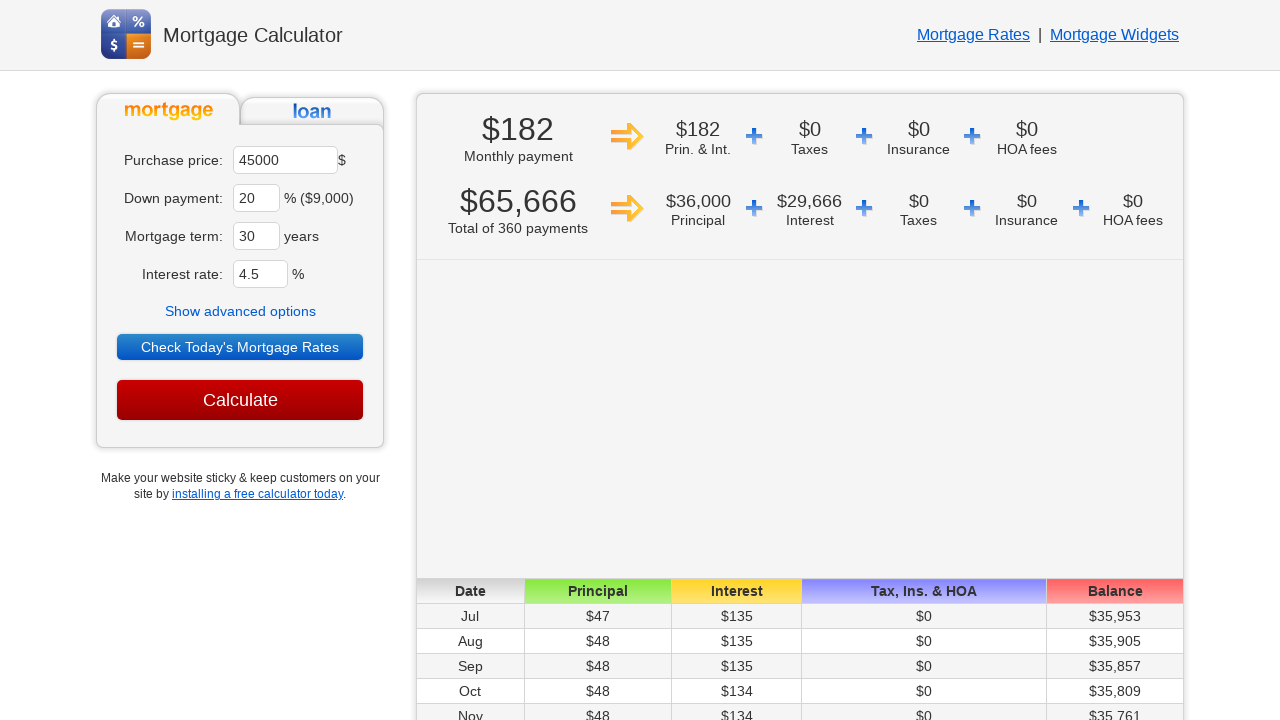